Tests the text box form submission by filling in name, email, current address, and permanent address fields, then verifies the output displays the submitted values correctly.

Starting URL: https://demoqa.com

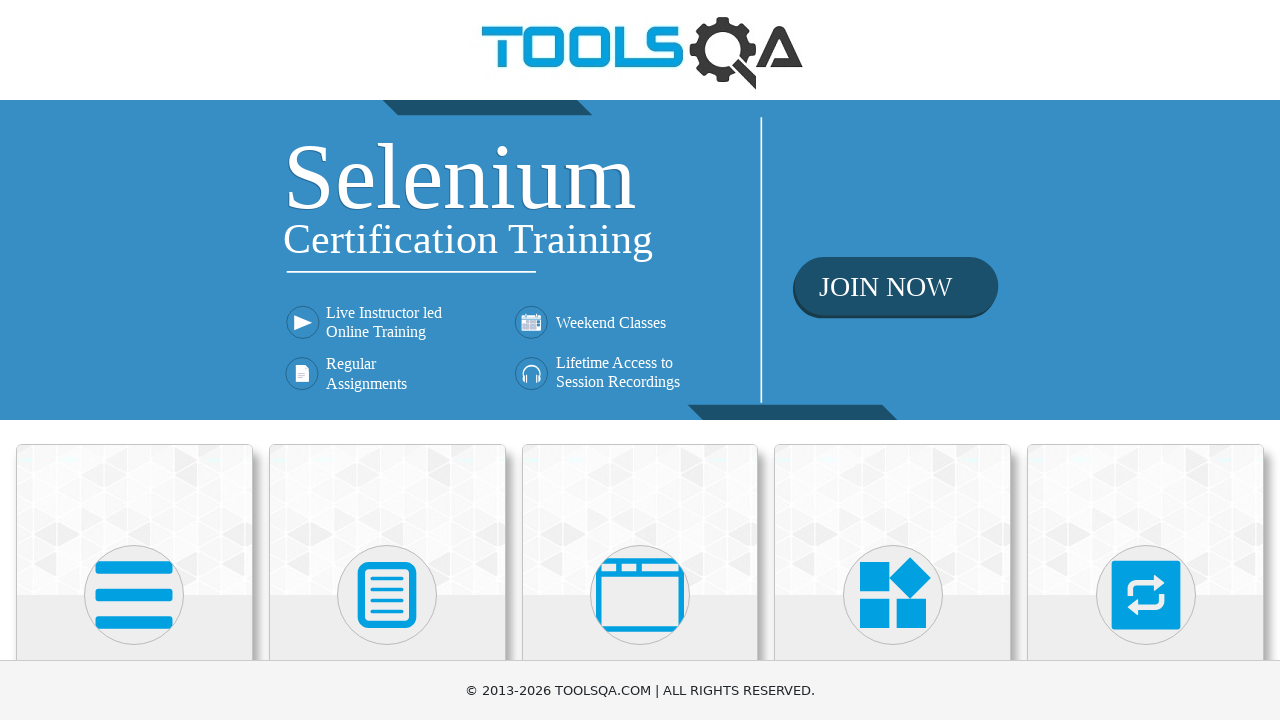

Clicked on Elements card on homepage at (134, 520) on div.card:has-text('Elements')
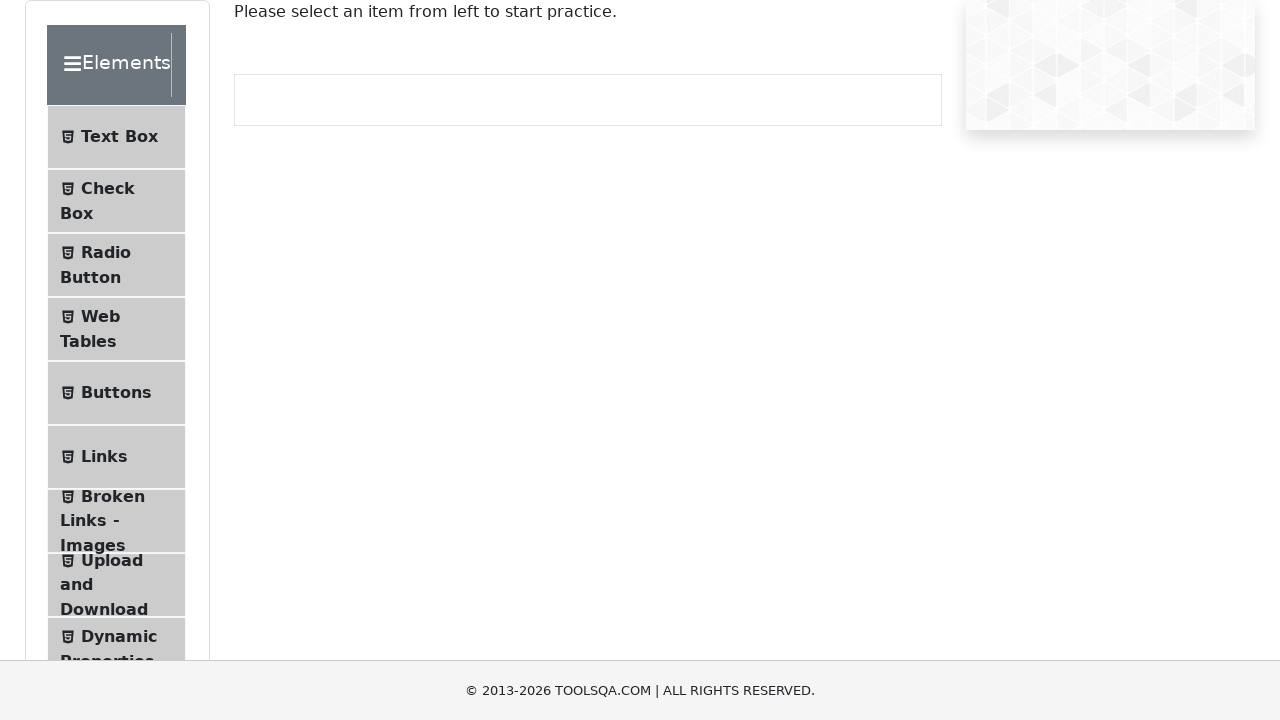

Clicked on Text Box menu item at (119, 137) on text=Text Box
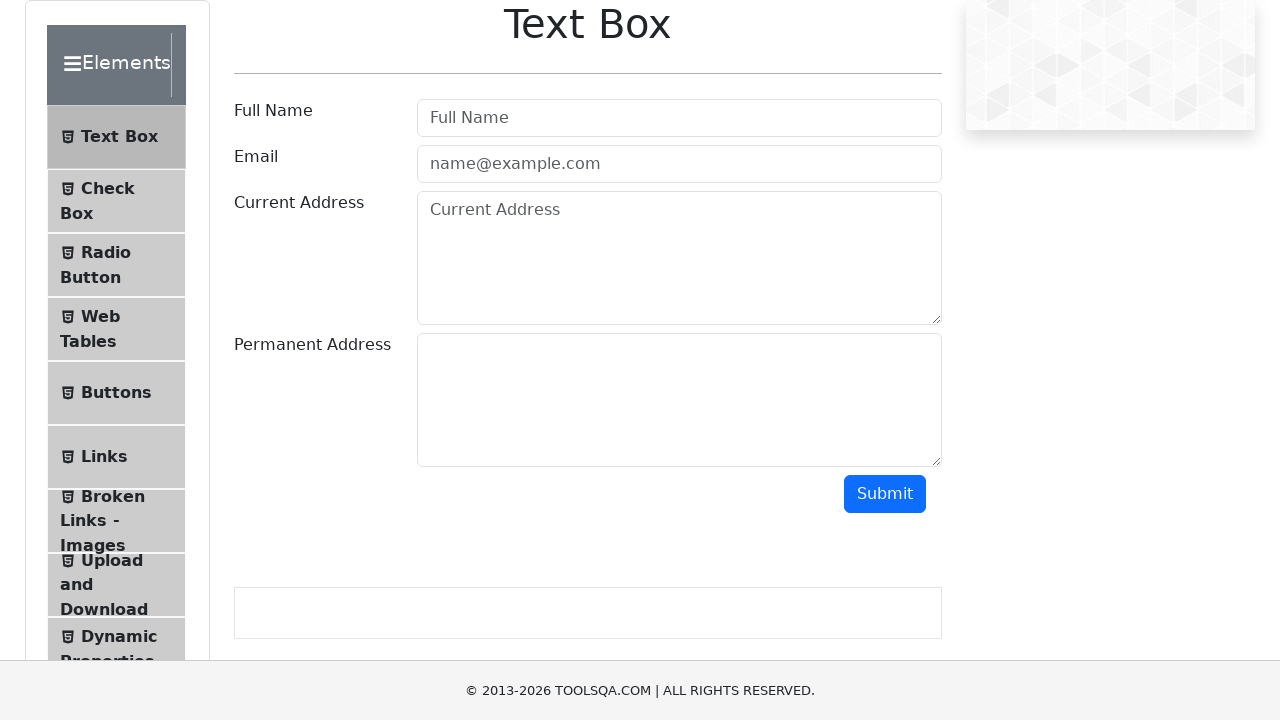

Filled in name field with 'test' on #userName
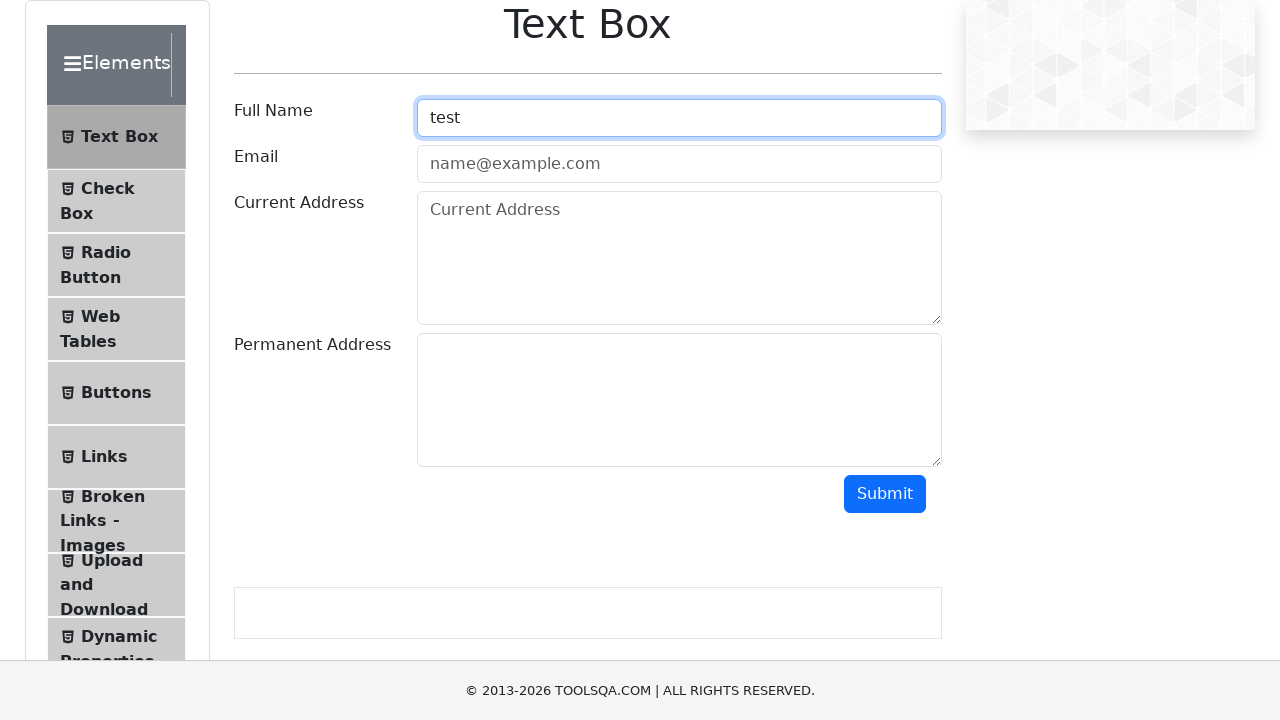

Filled in email field with 'test@gmail.com' on #userEmail
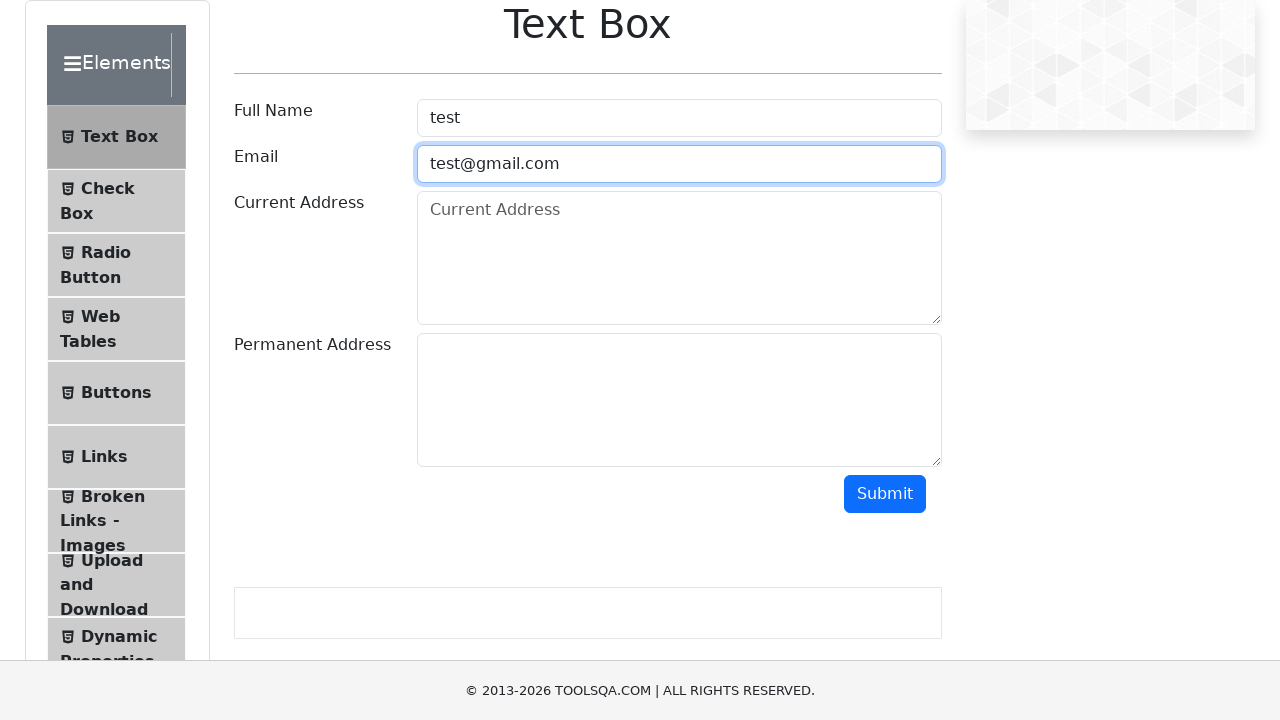

Filled in current address field with 'Colombo' on #currentAddress
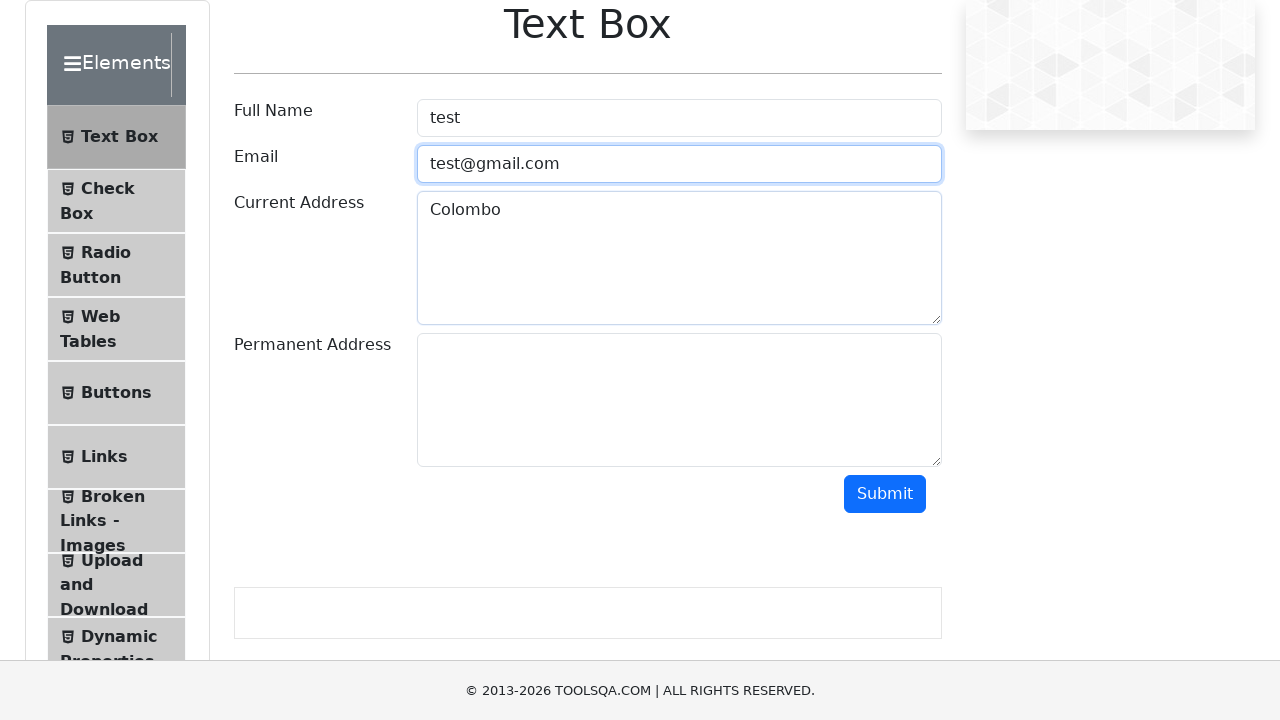

Filled in permanent address field with 'Colombo' on #permanentAddress
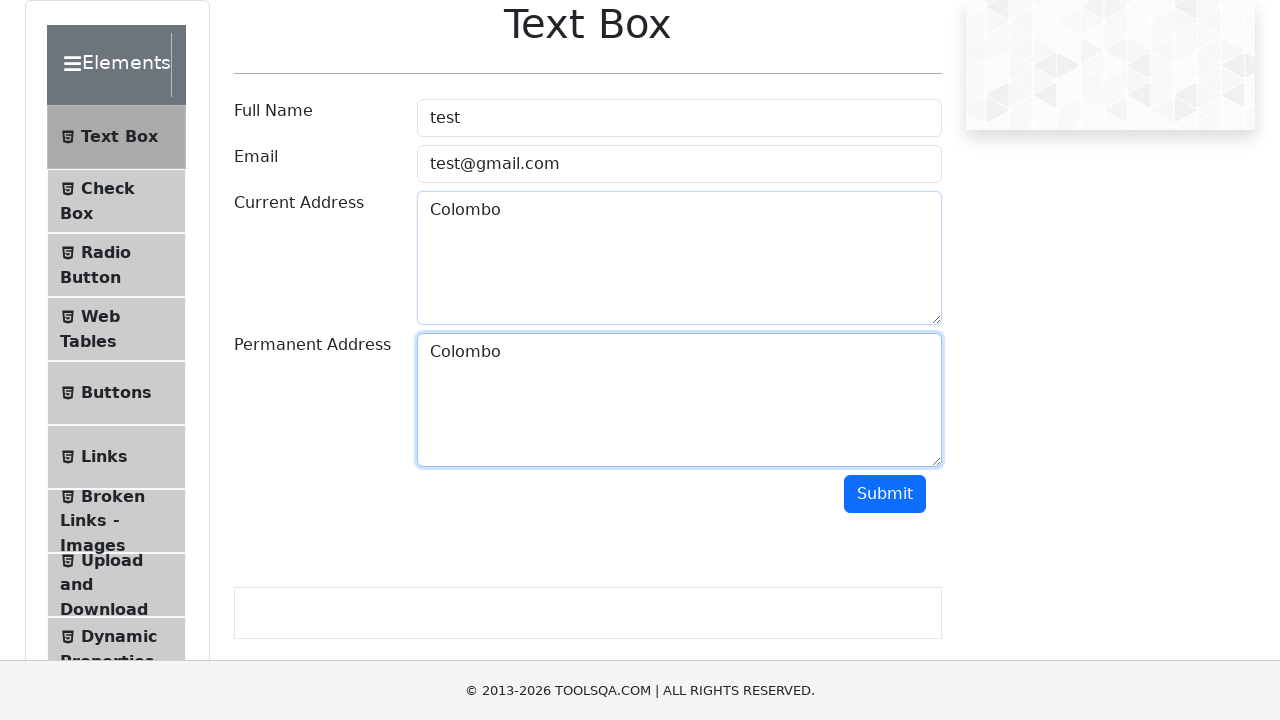

Clicked submit button to submit the form at (885, 494) on #submit
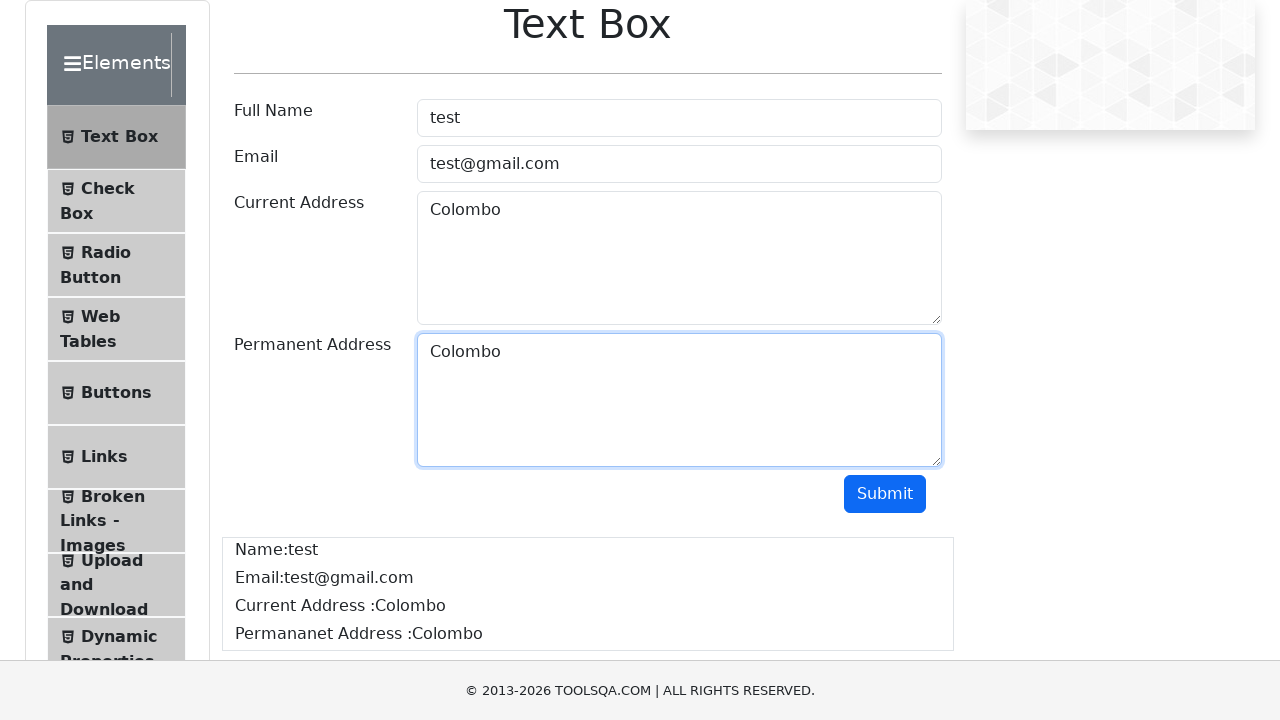

Output section appeared with submitted values
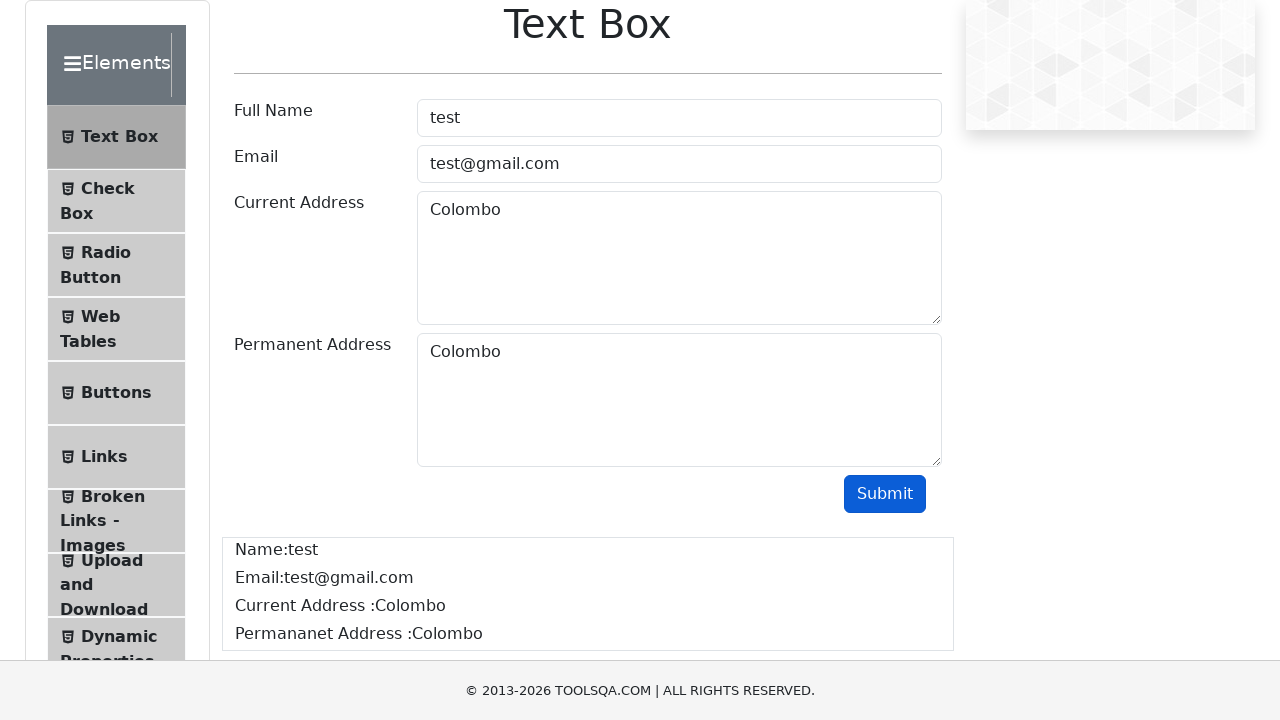

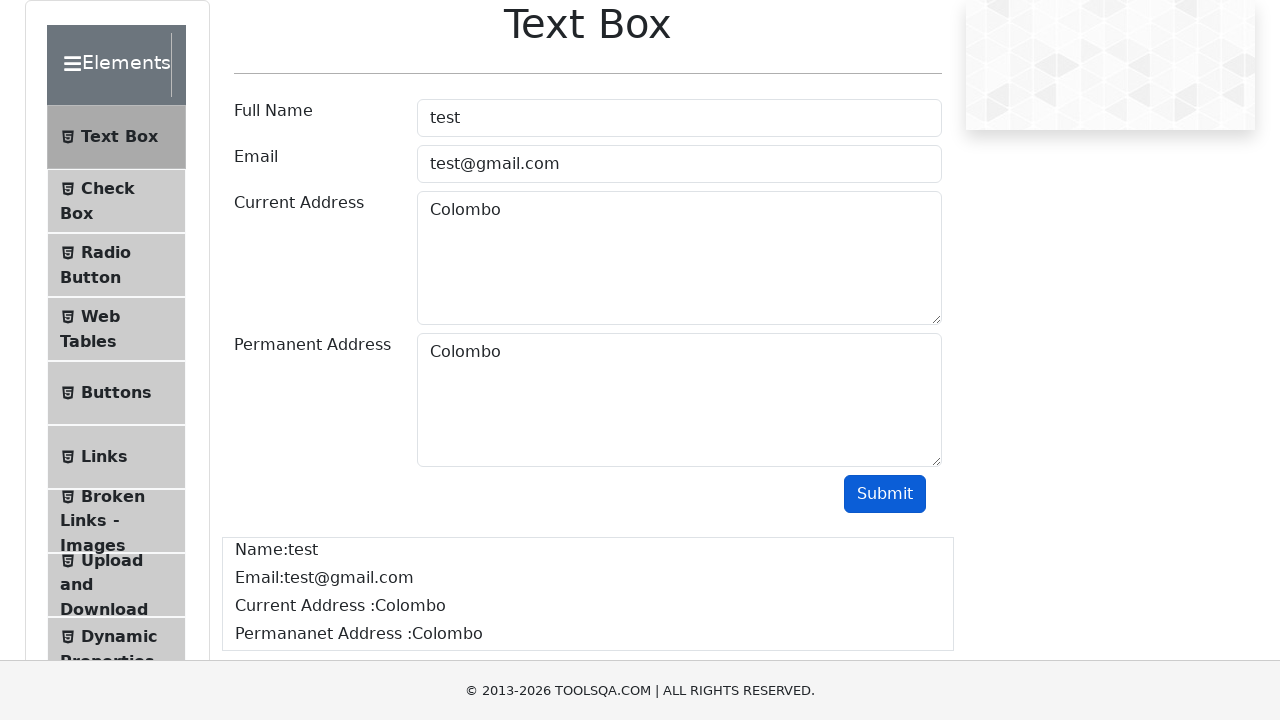